Opens the RedBus travel booking website and maximizes the browser window to verify the page loads successfully.

Starting URL: https://www.redbus.in

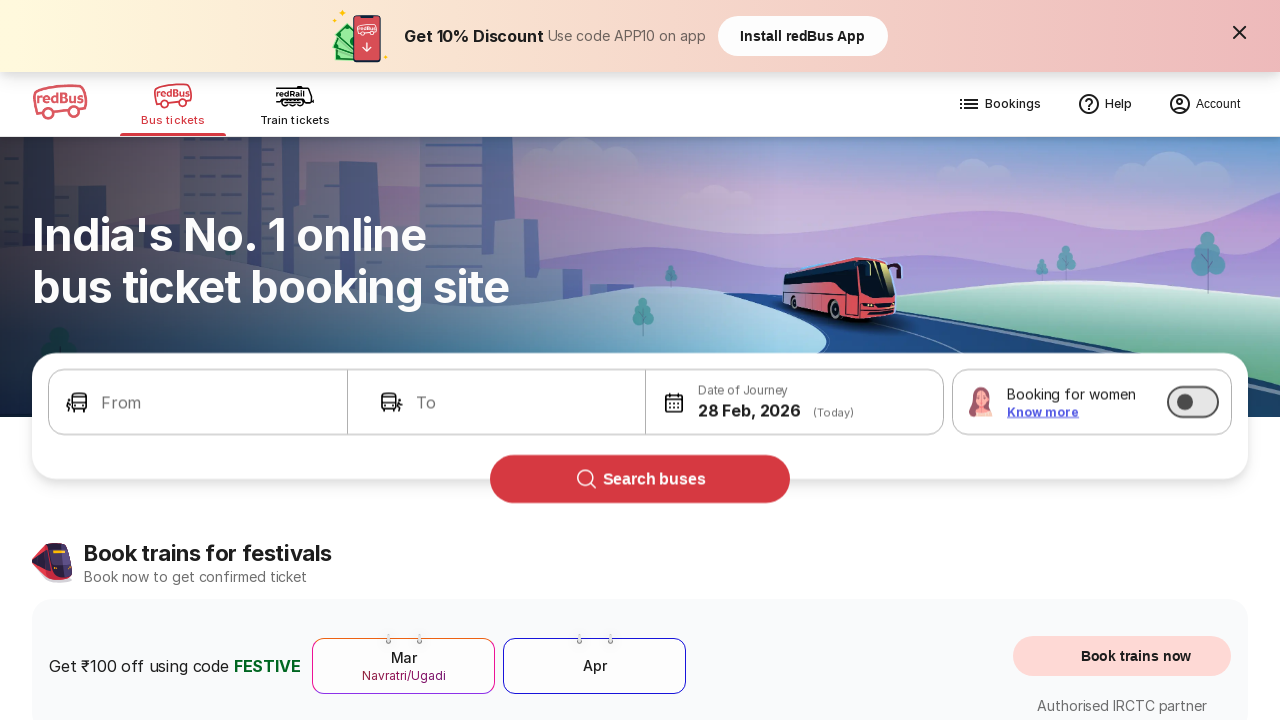

Set browser viewport to 1920x1080 to maximize window
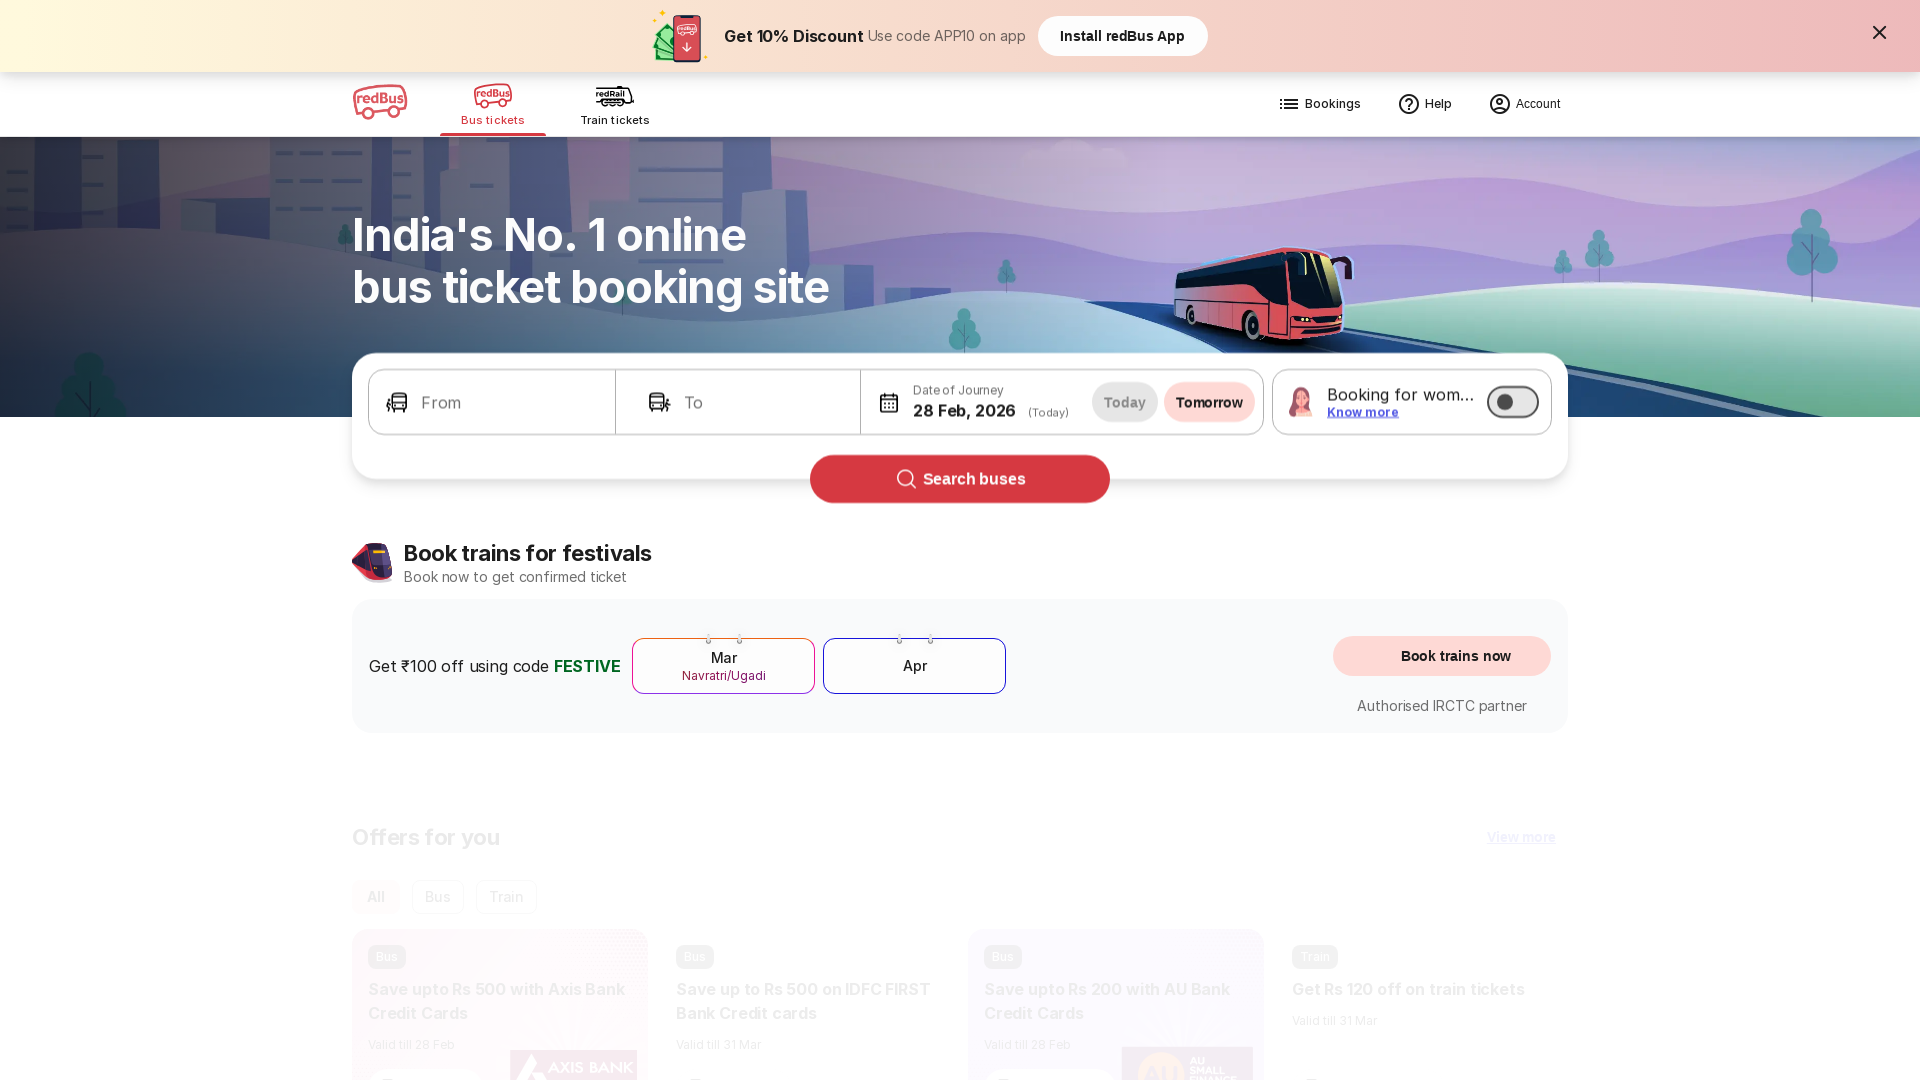

RedBus travel booking website loaded successfully
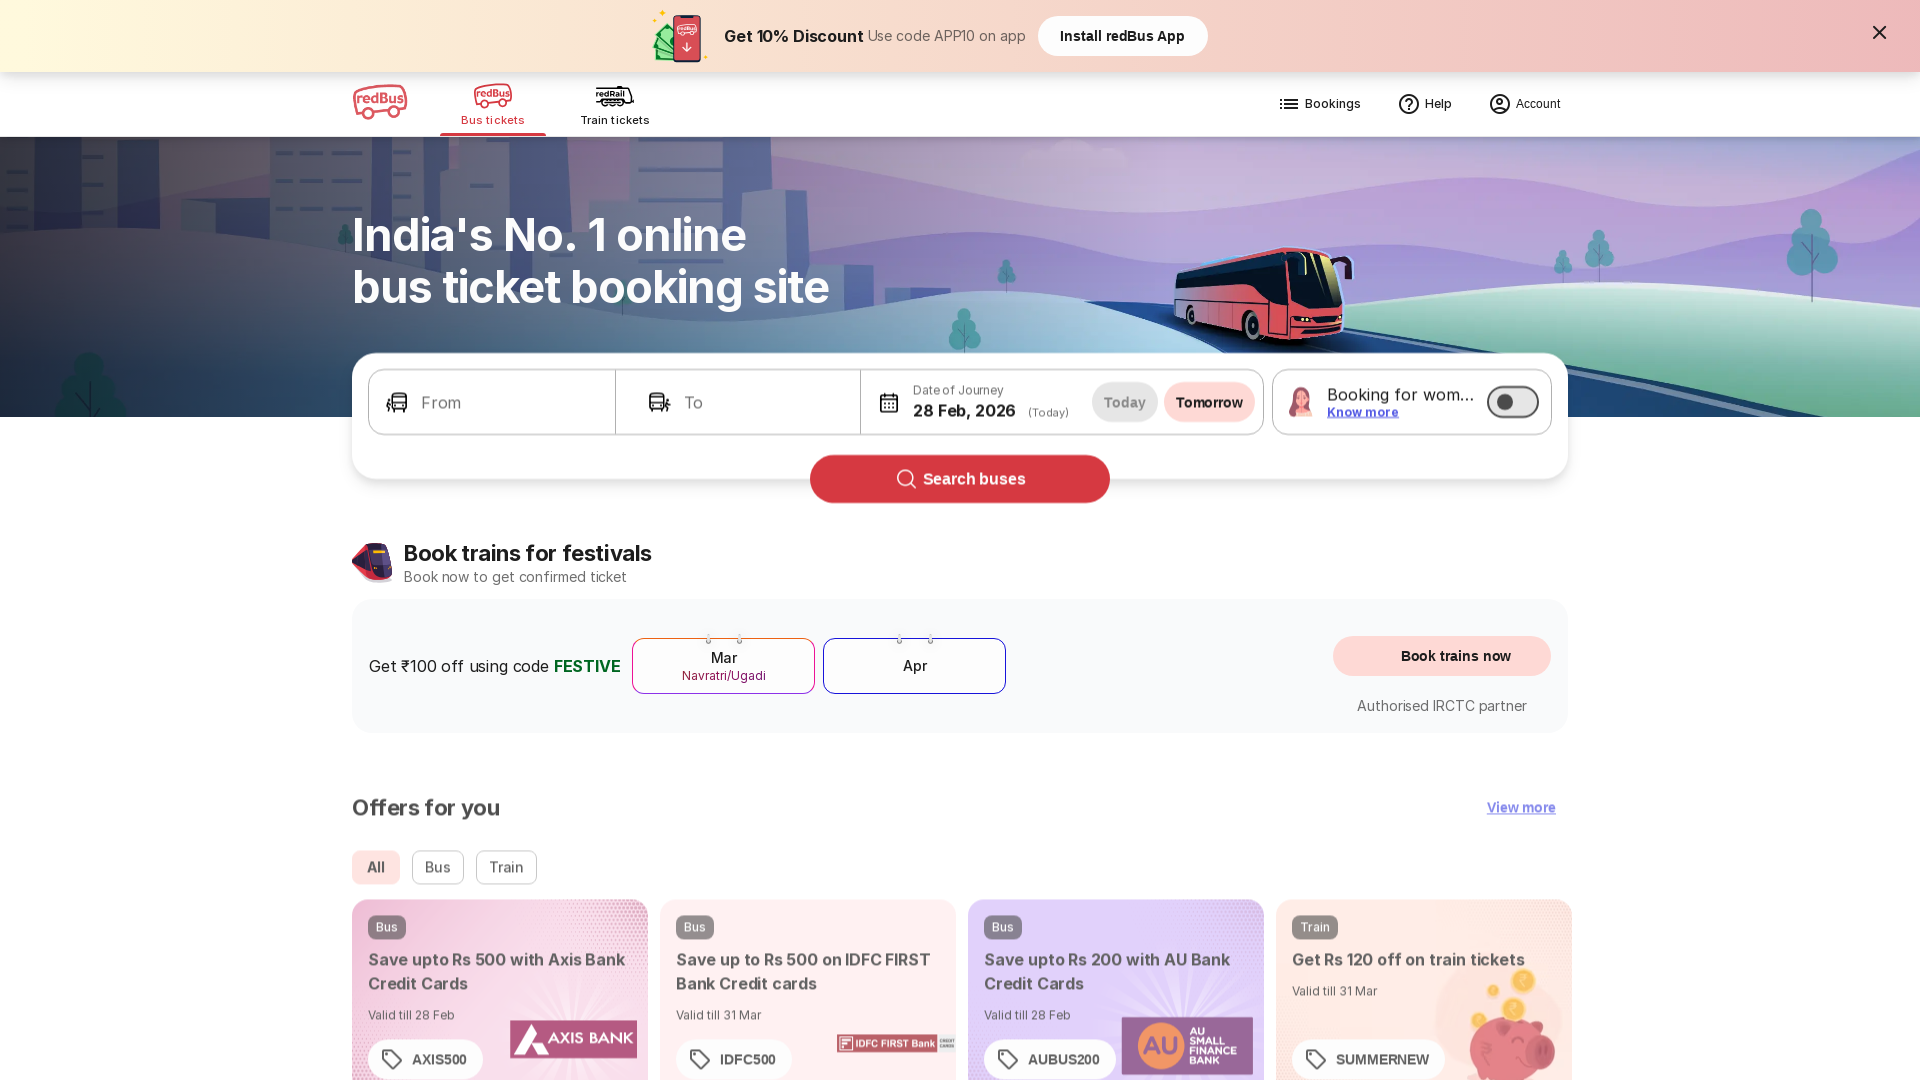

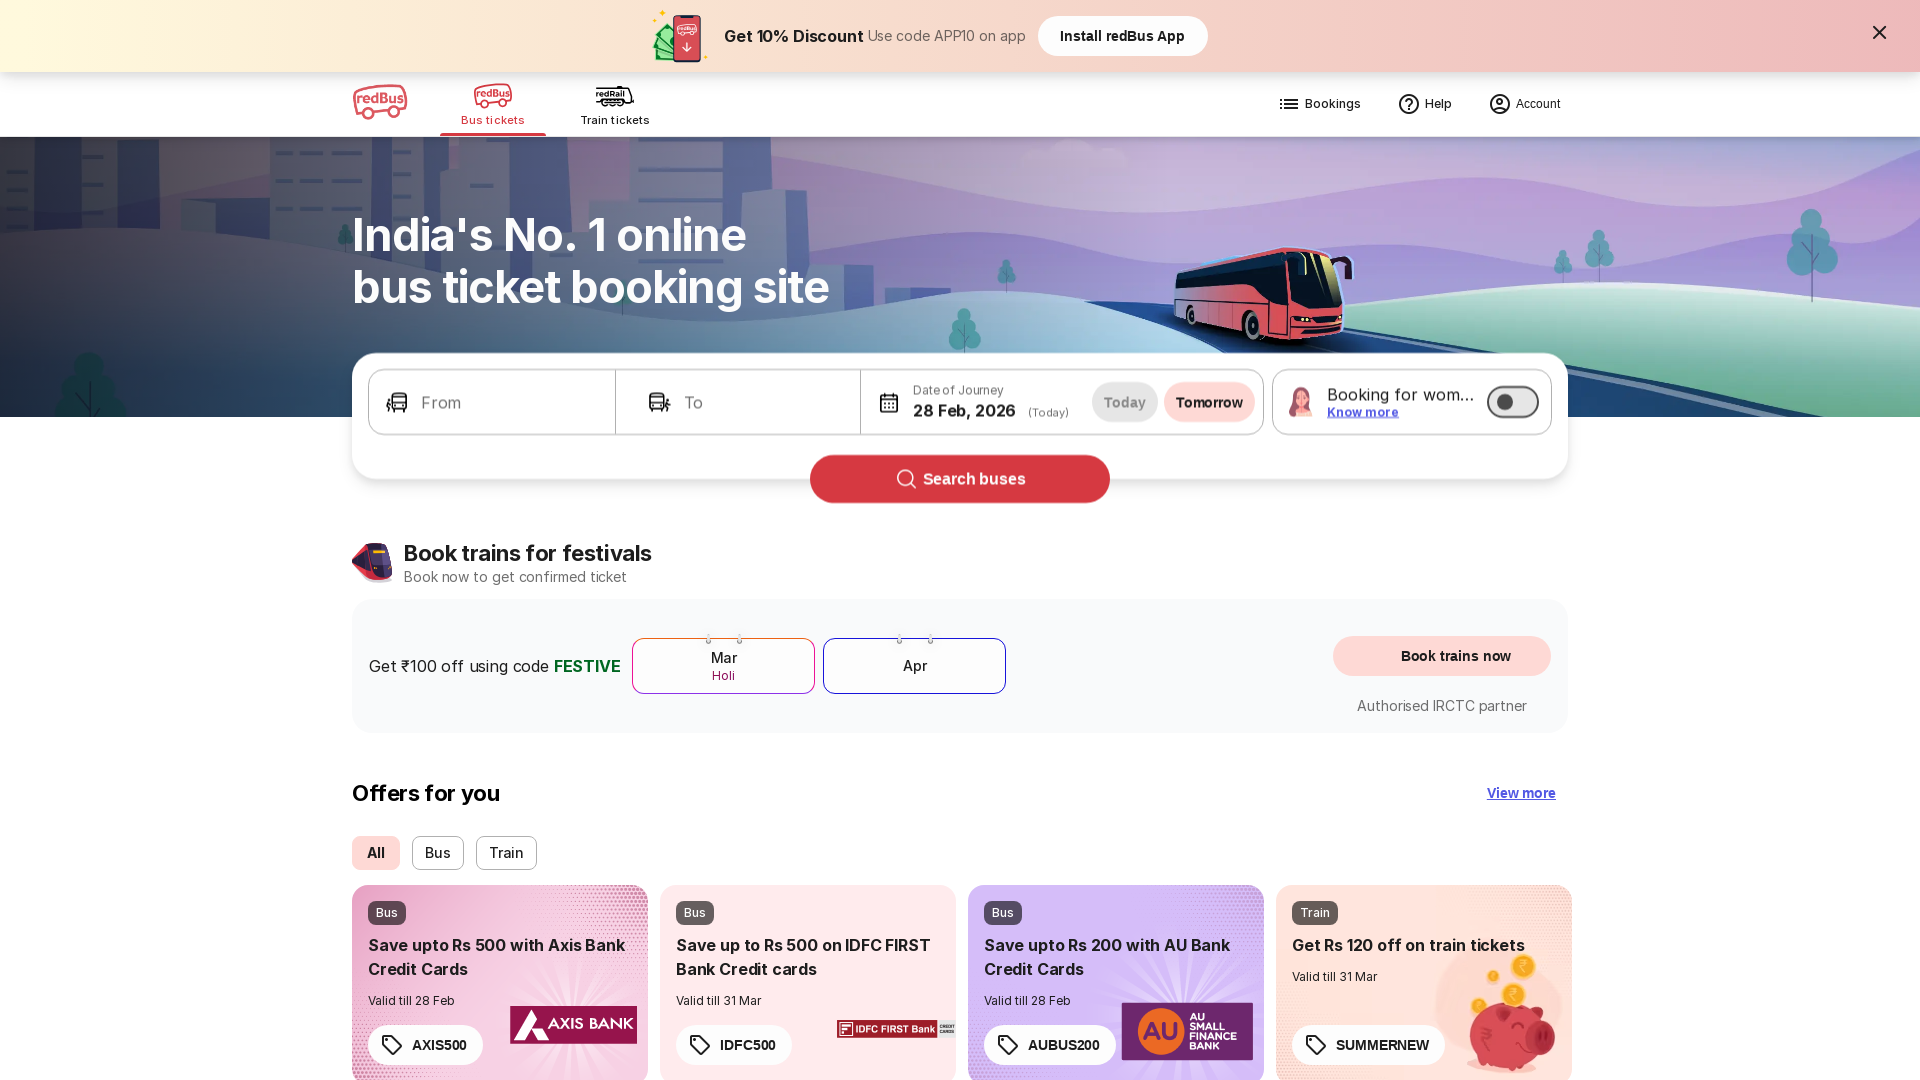